Tests navigation to the Contact page by clicking the contact link, then verifies the URL changed and the expected header text is displayed

Starting URL: https://trytestingthis.netlify.app/

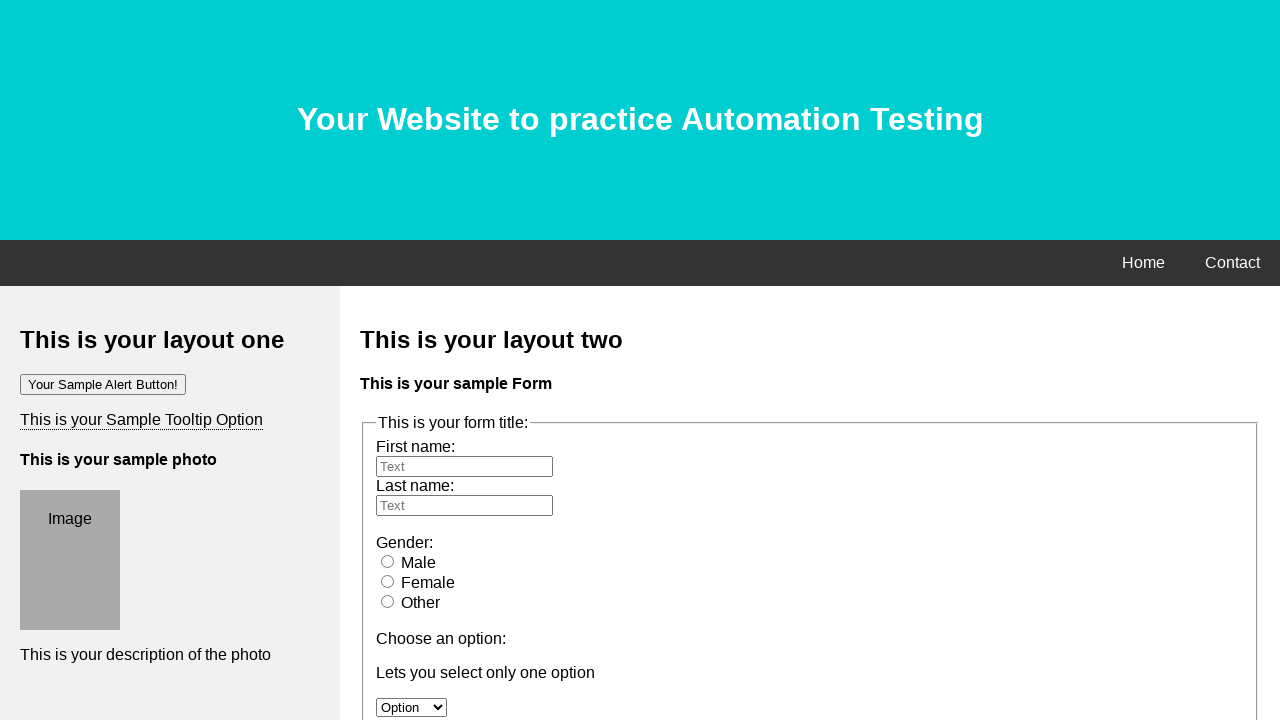

Clicked on the Contact link button at (1232, 263) on a.button.bar-item[href='/contact']
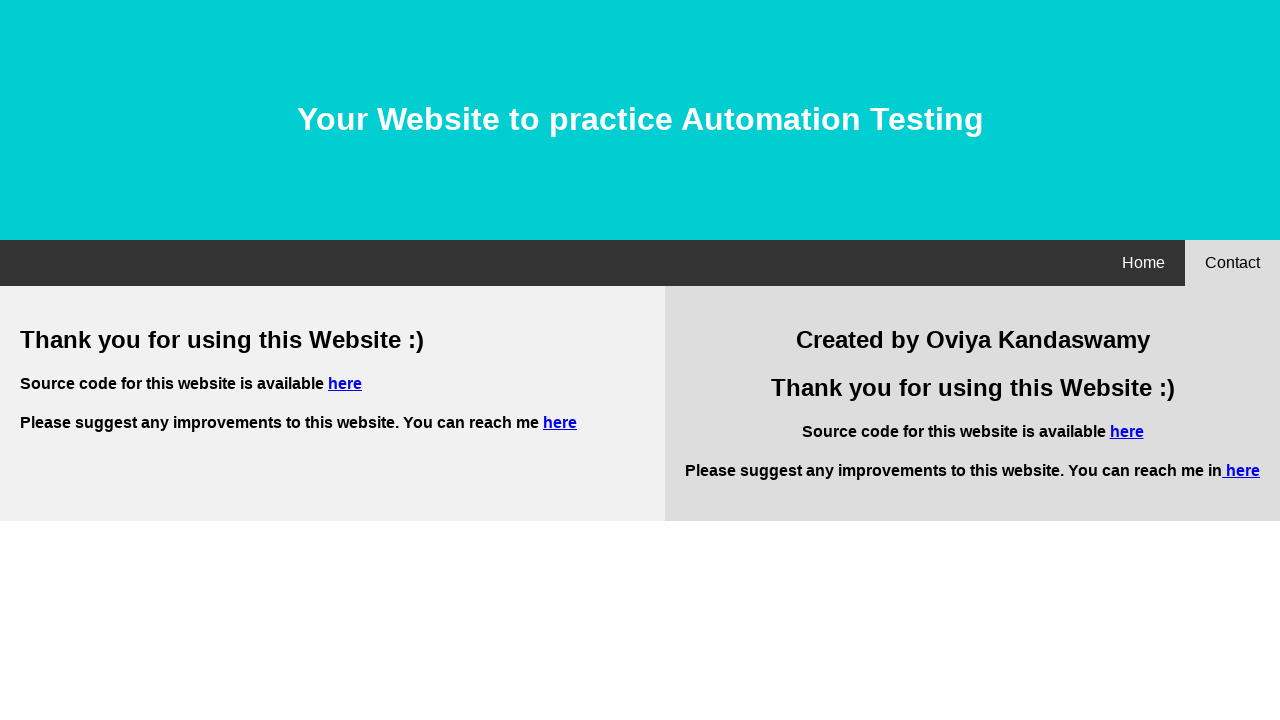

Waited for navigation to Contact page URL
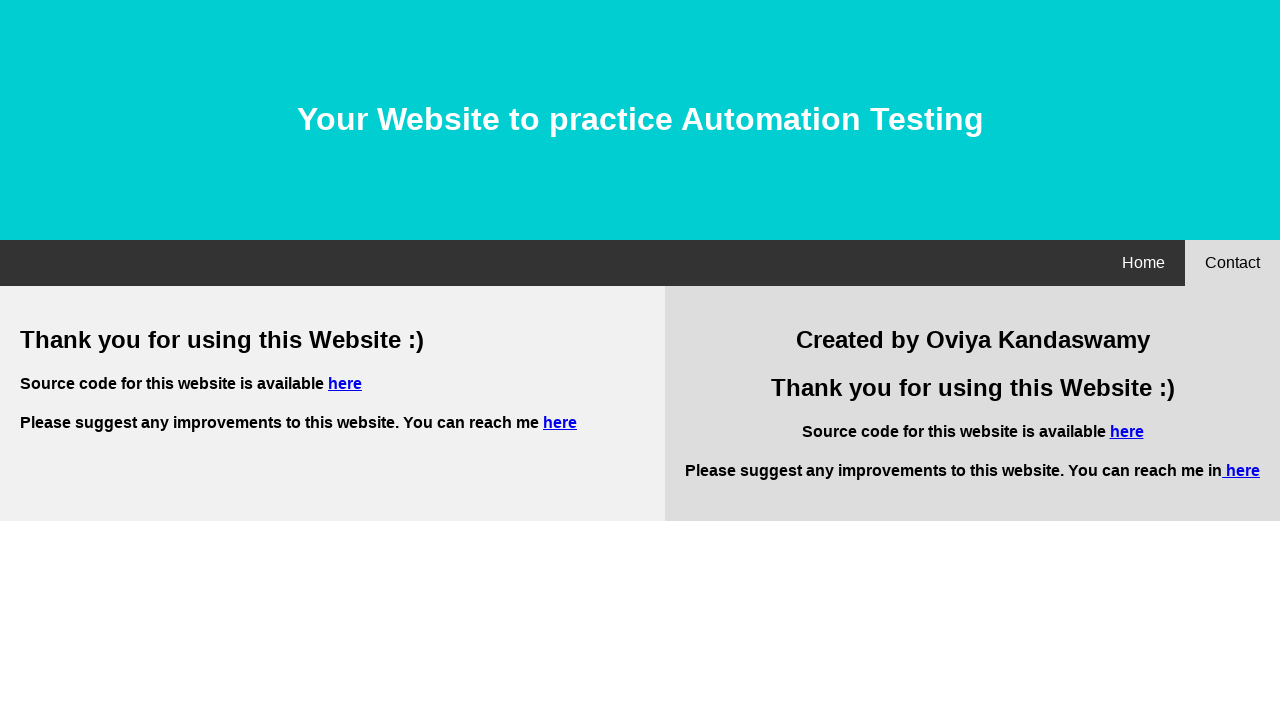

Retrieved current URL
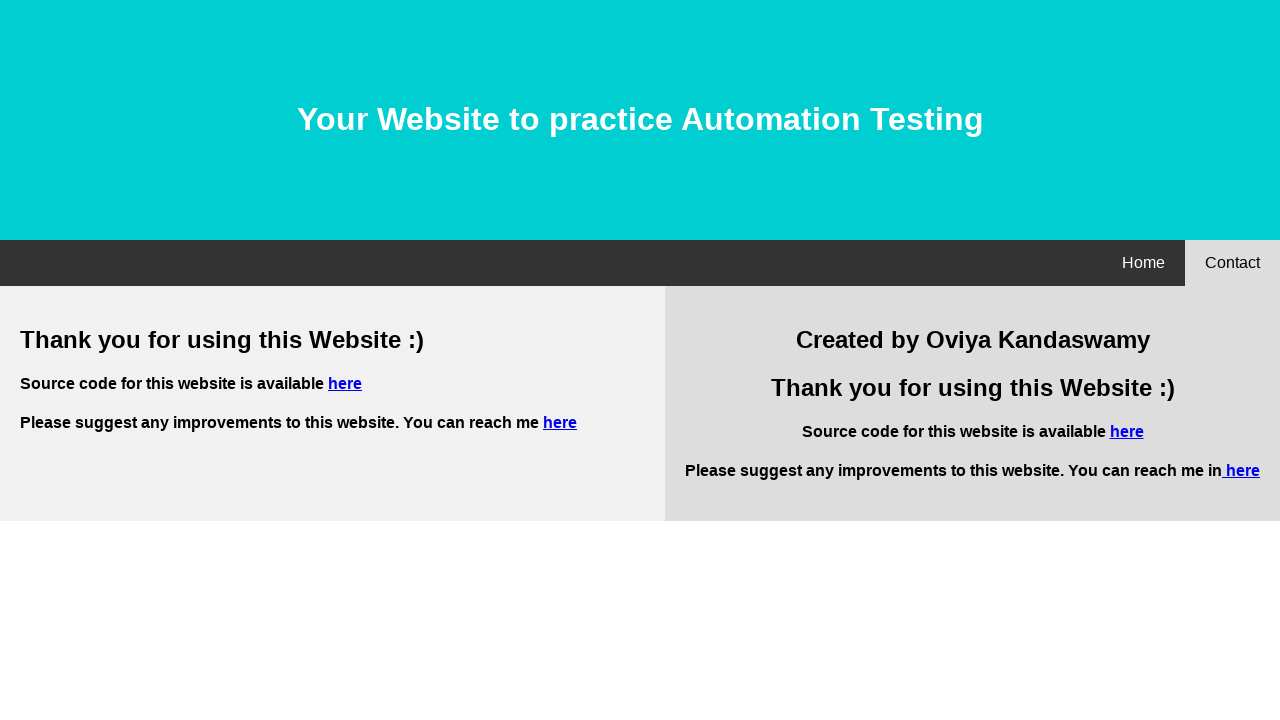

Verified URL changed to https://trytestingthis.netlify.app/contact
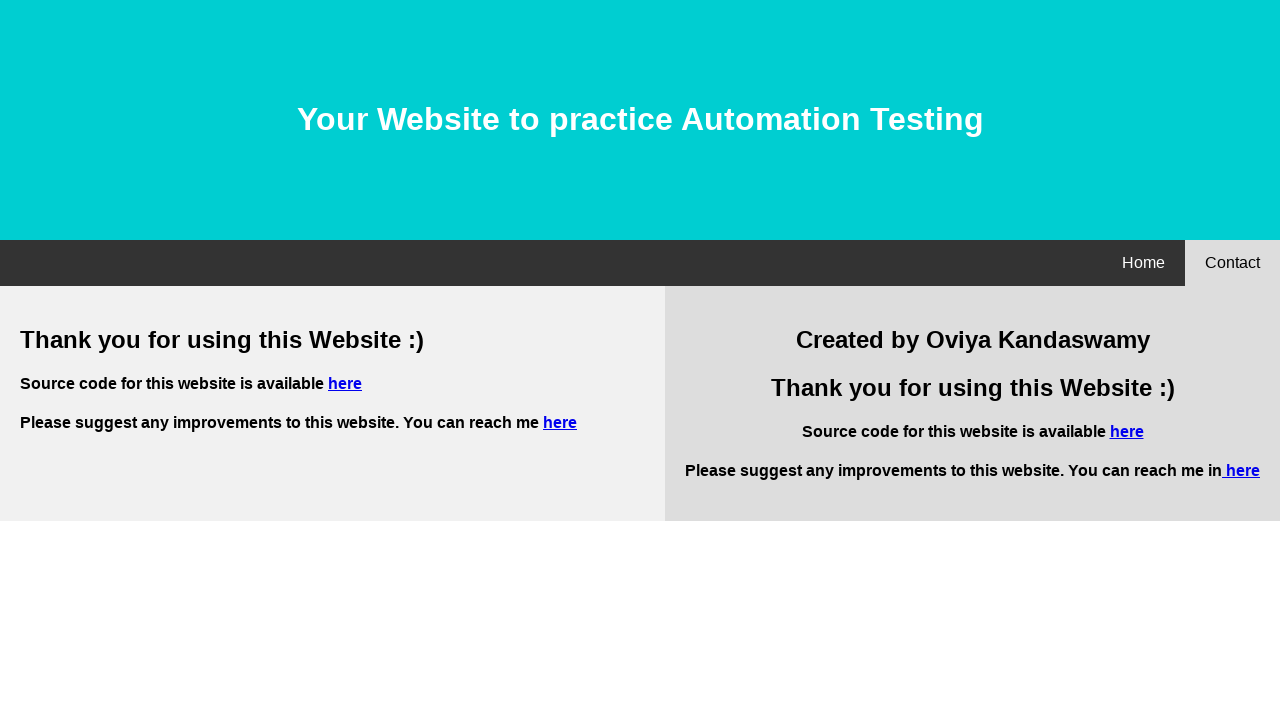

Located the header element with expected text
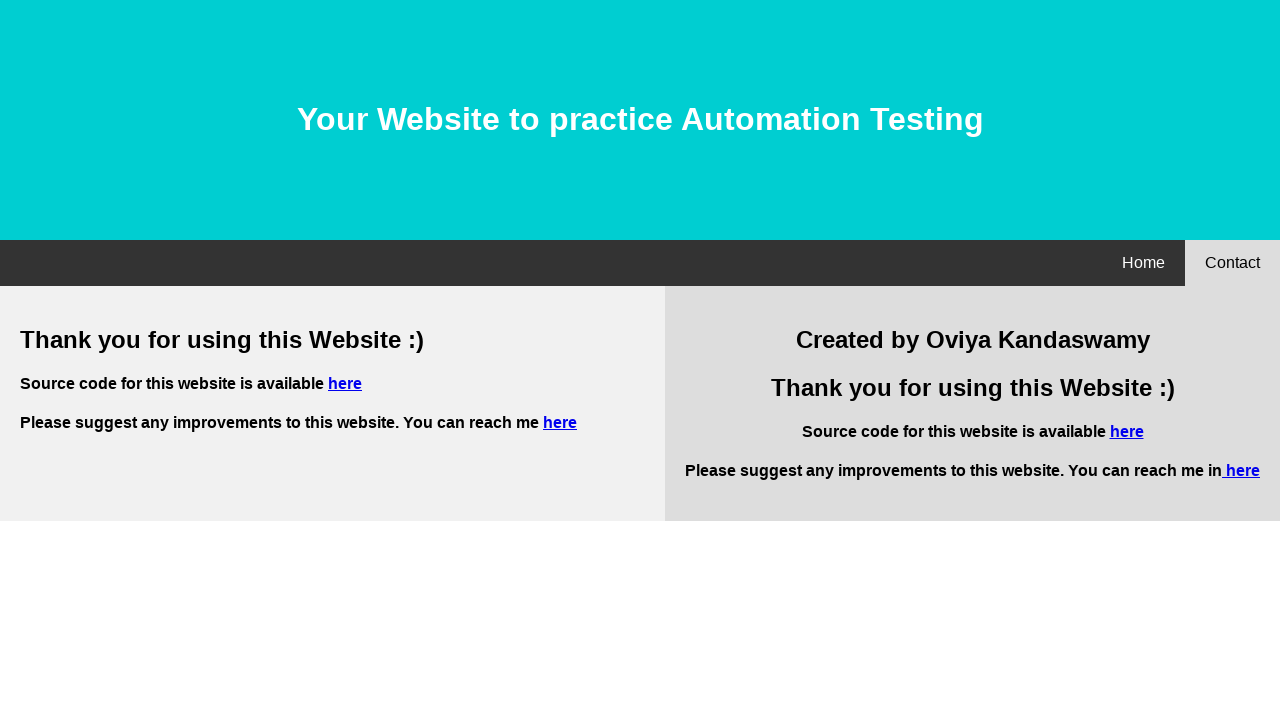

Retrieved header text content
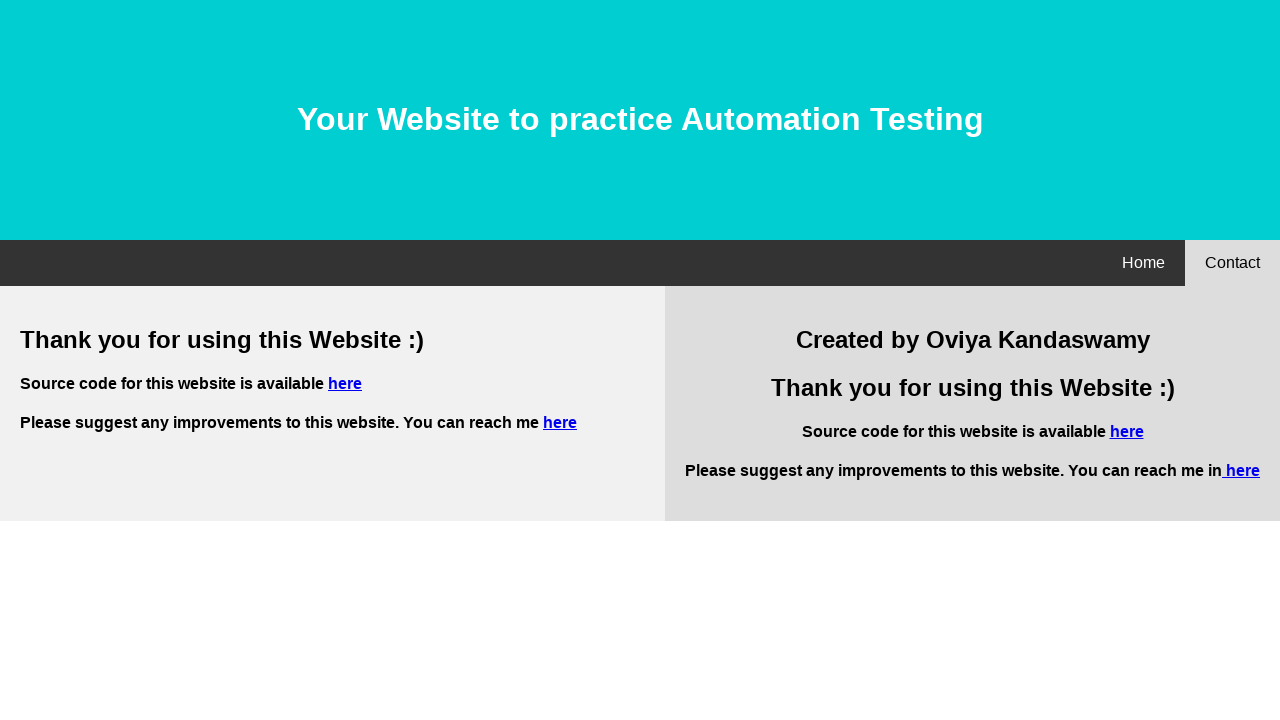

Verified header text matches 'Thank you for using this Website :)'
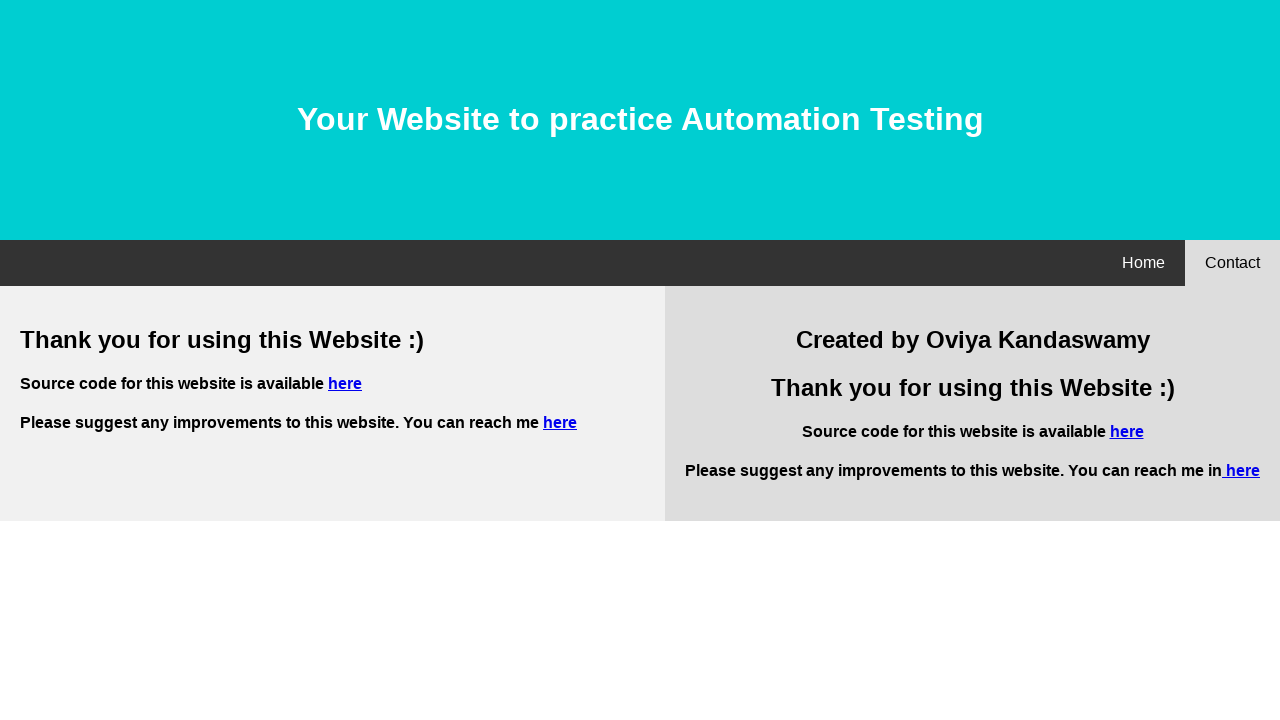

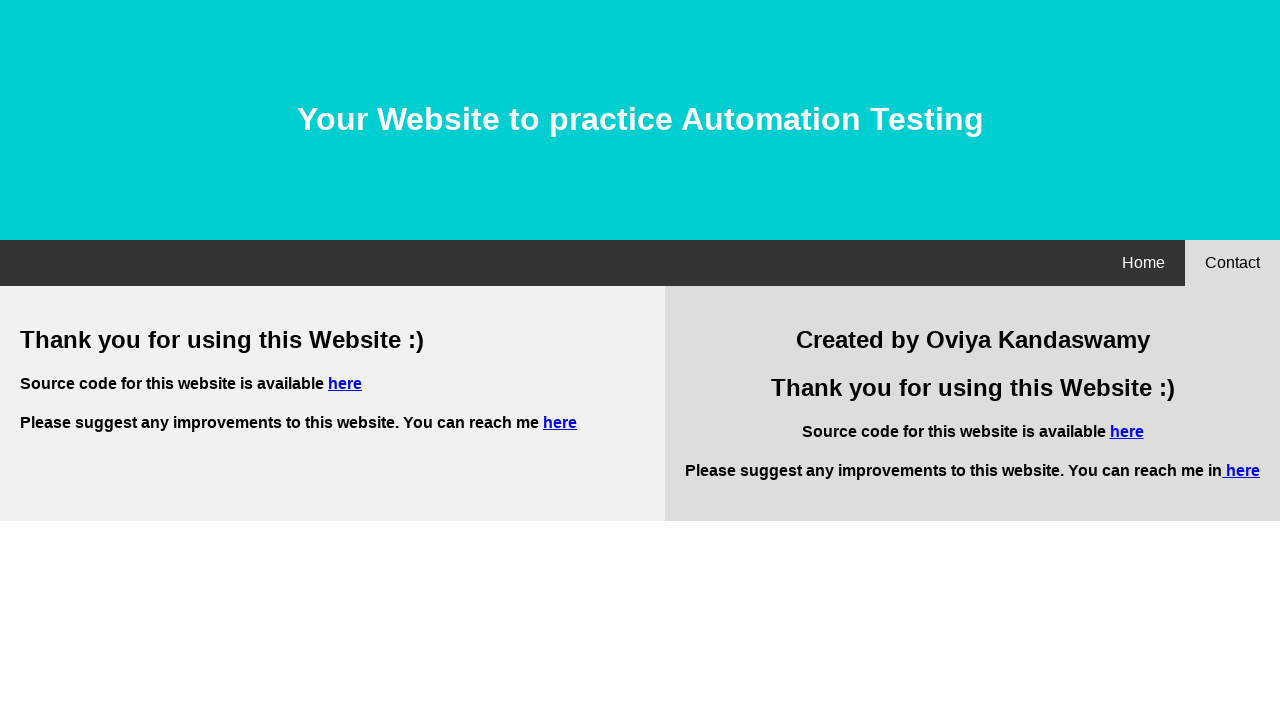